Tests accepting a JavaScript alert by clicking the first button, accepting the alert dialog, and verifying the result message shows "You successfully clicked an alert"

Starting URL: https://testcenter.techproeducation.com/index.php?page=javascript-alerts

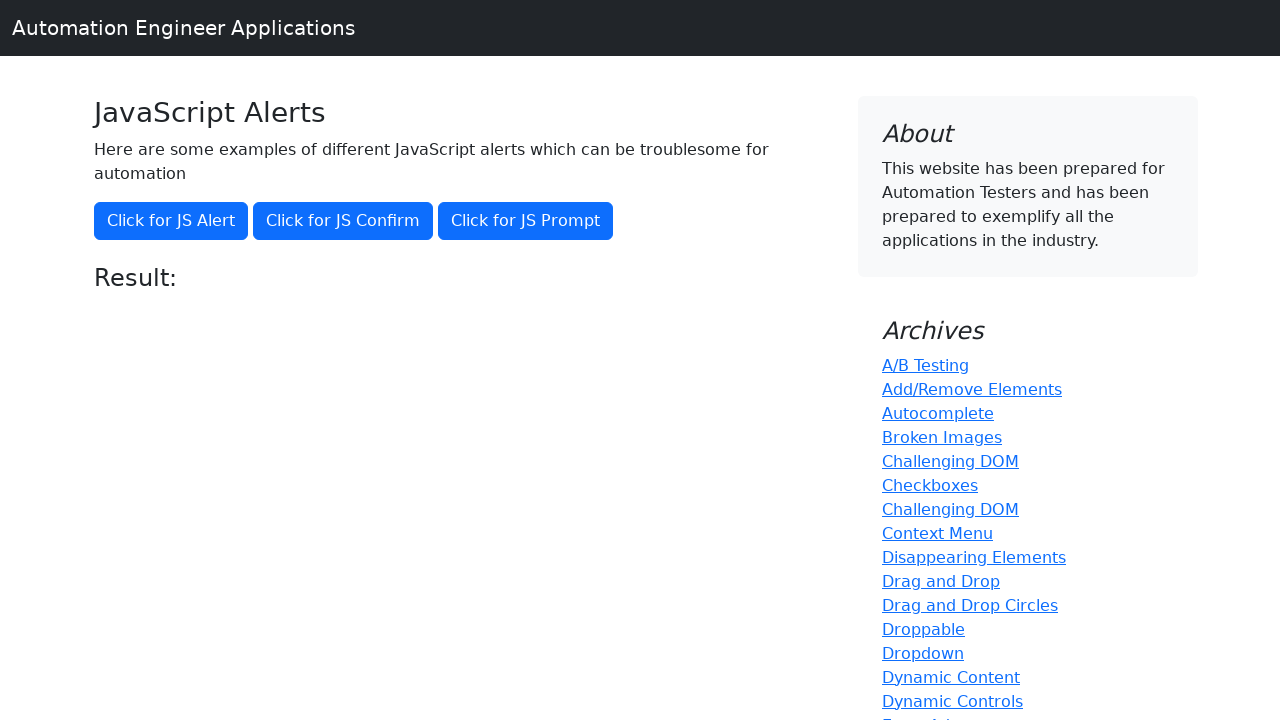

Clicked the 'Click for JS Alert' button to trigger JavaScript alert at (171, 221) on xpath=//button[text()='Click for JS Alert']
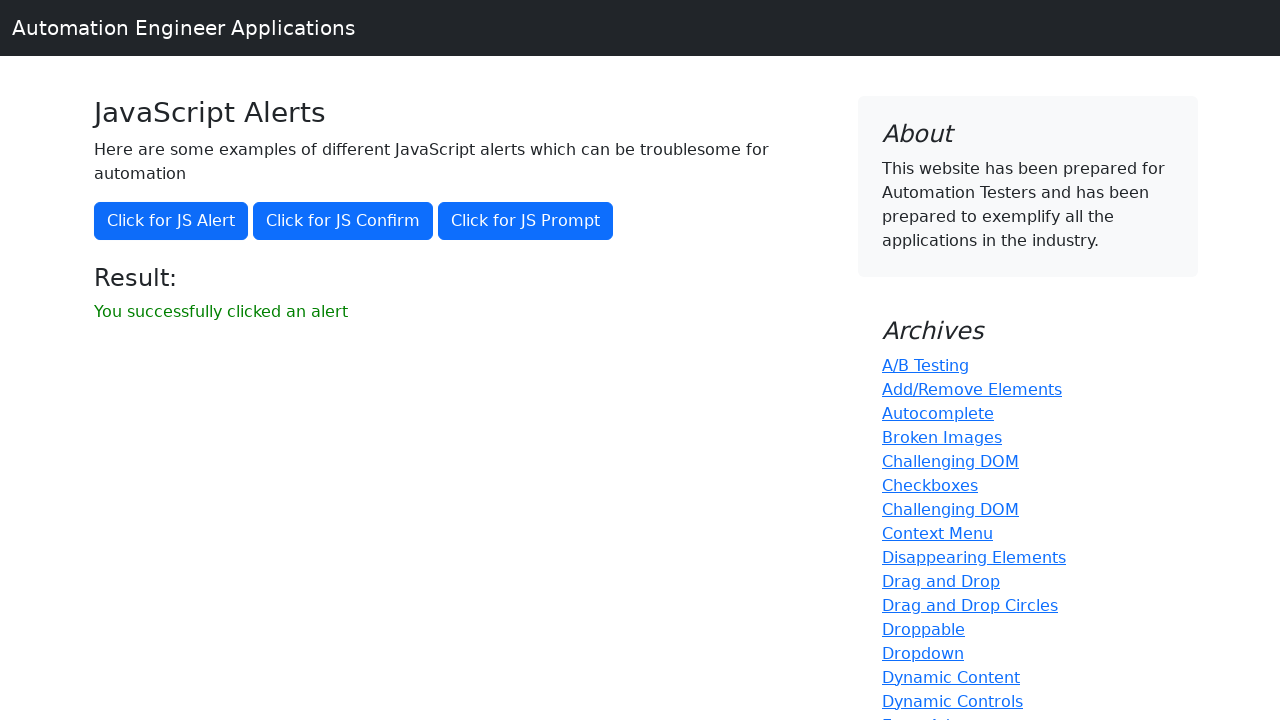

Set up dialog handler to accept alert dialogs
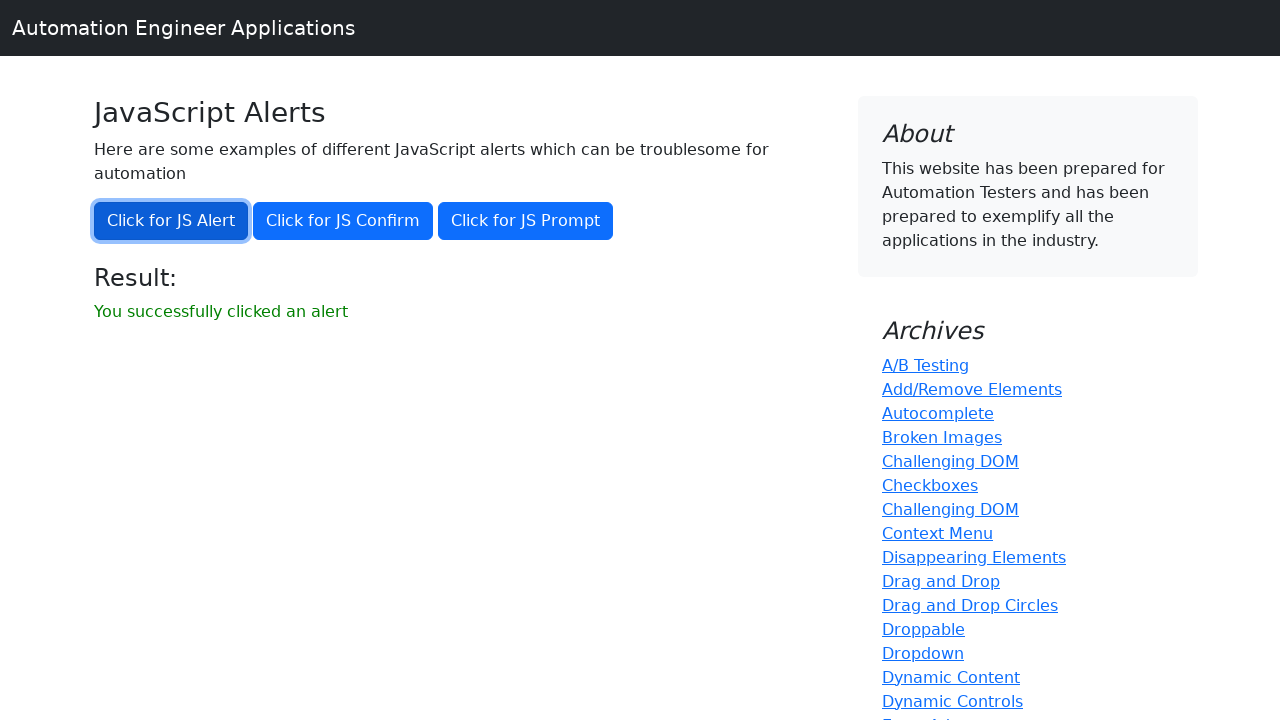

Clicked the 'Click for JS Alert' button again to trigger and accept the alert at (171, 221) on xpath=//button[text()='Click for JS Alert']
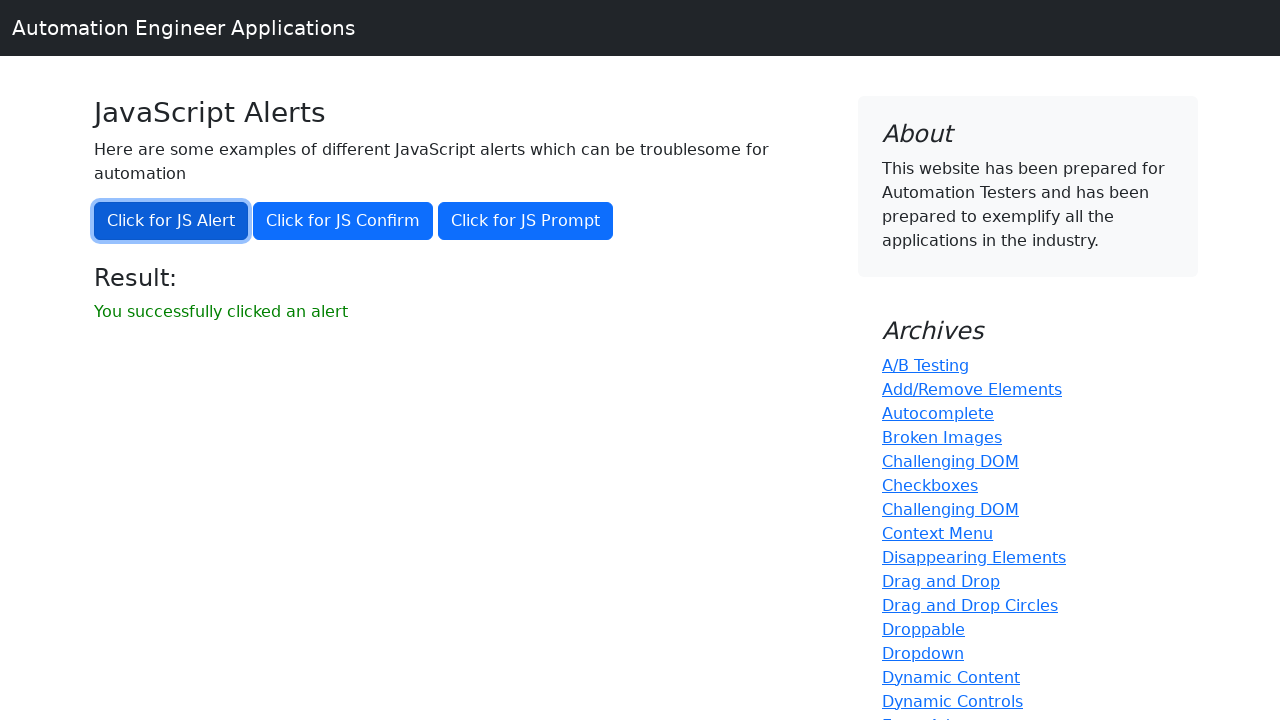

Waited for result message element to load
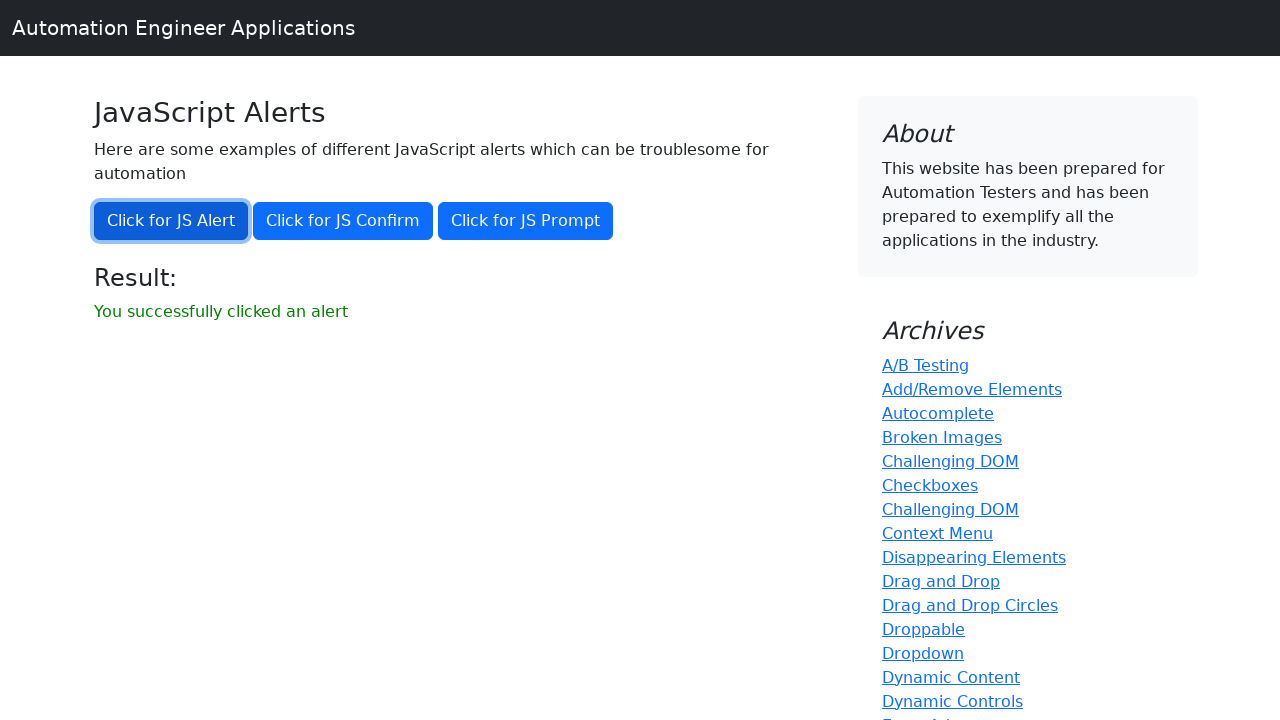

Retrieved result text: 'You successfully clicked an alert'
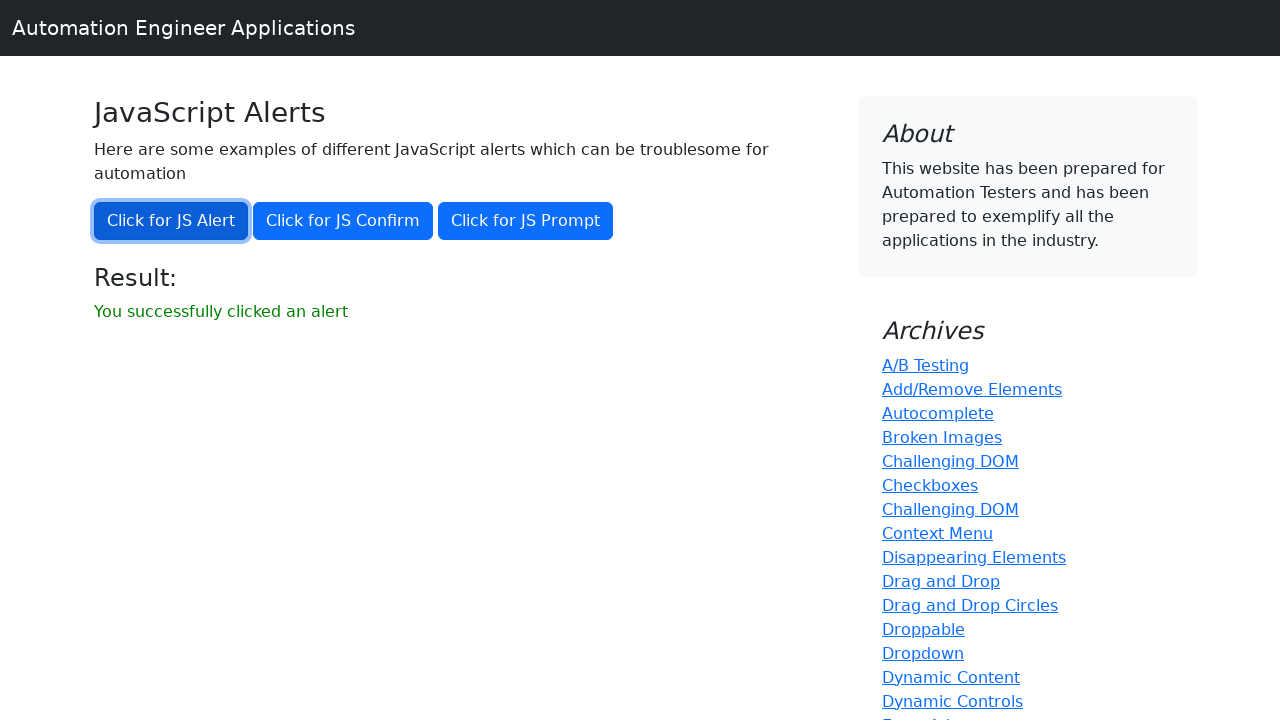

Verified result message shows 'You successfully clicked an alert'
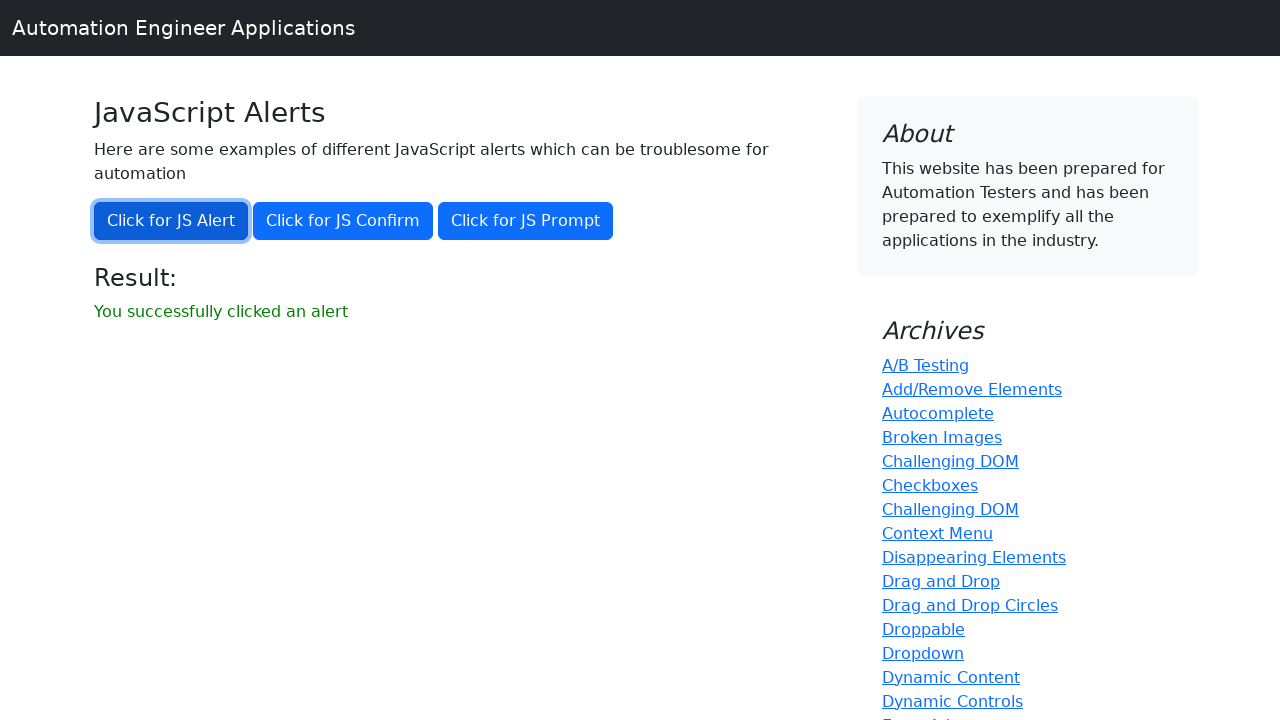

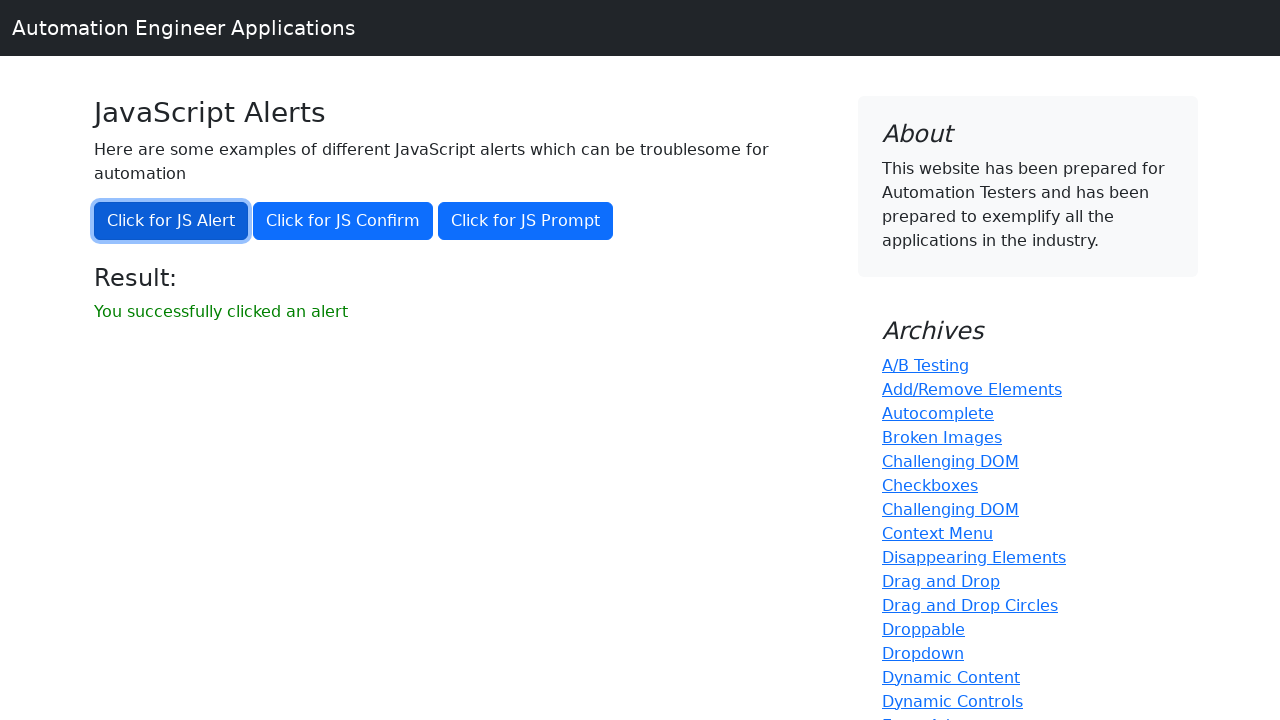